Tests the search functionality by searching for "Macbook" and verifying the search results header

Starting URL: https://naveenautomationlabs.com/opencart/

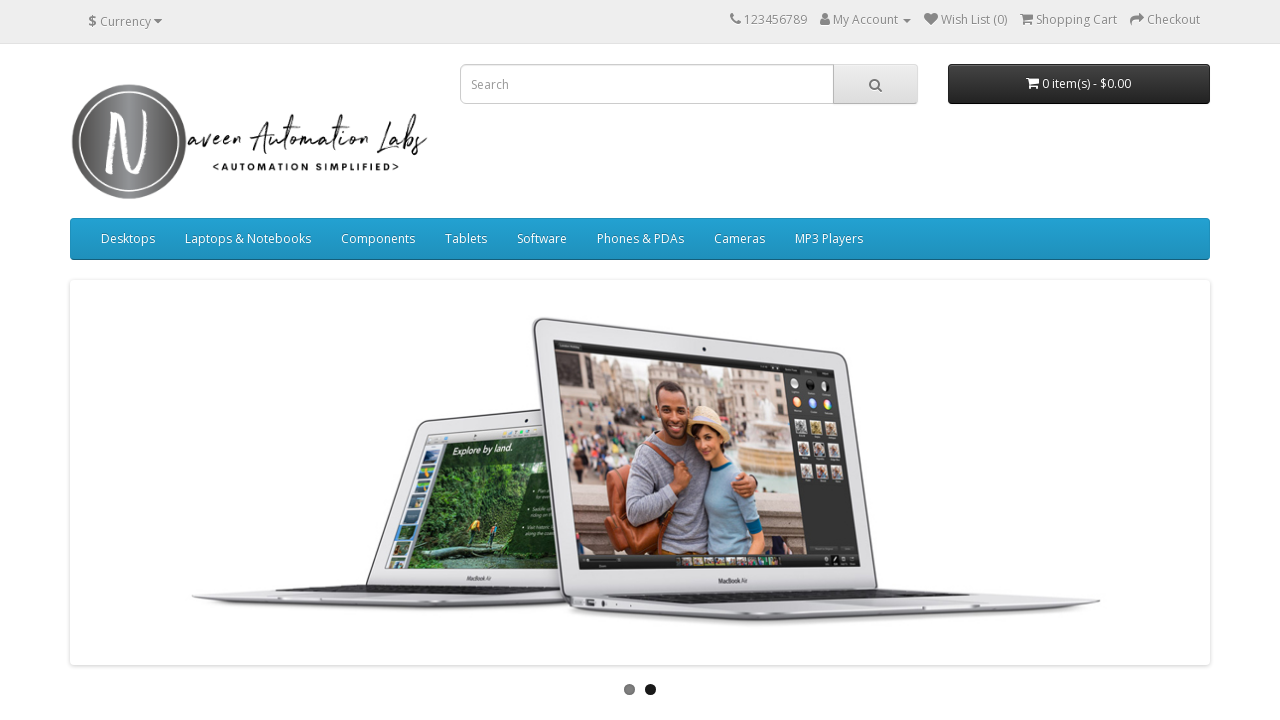

Page loaded and DOM content initialized
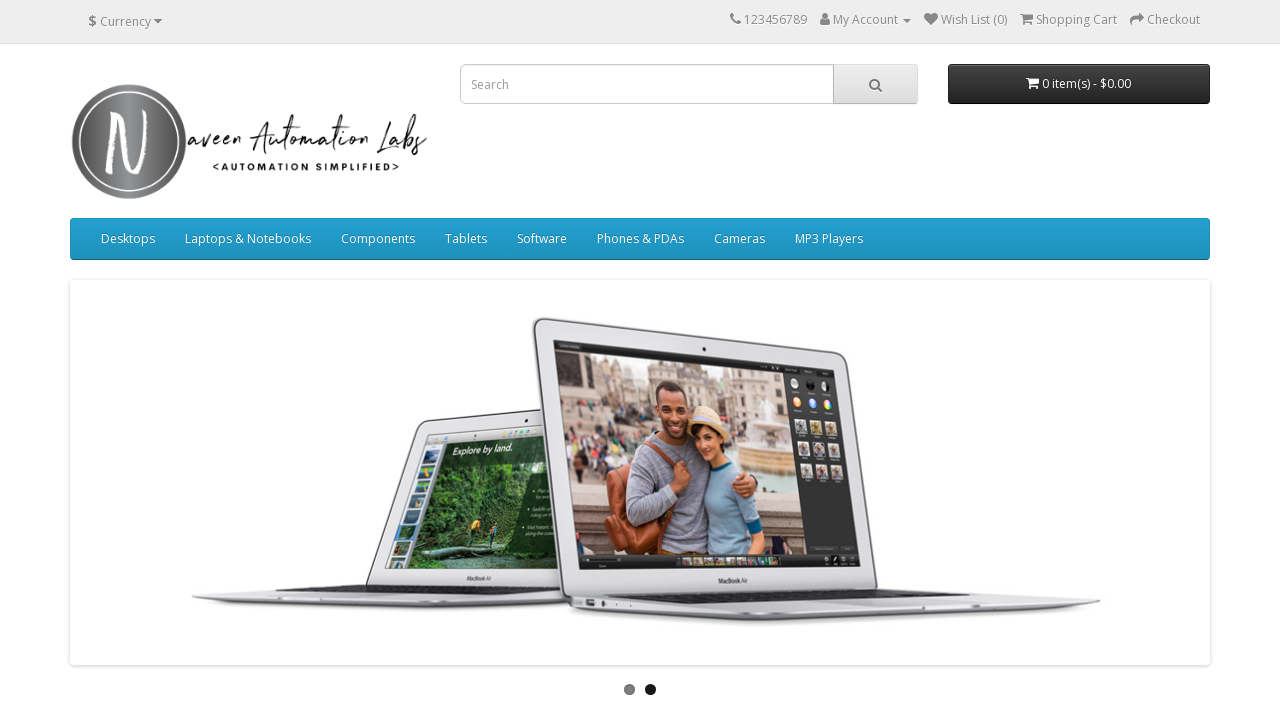

Filled search field with 'Macbook' on input[name='search']
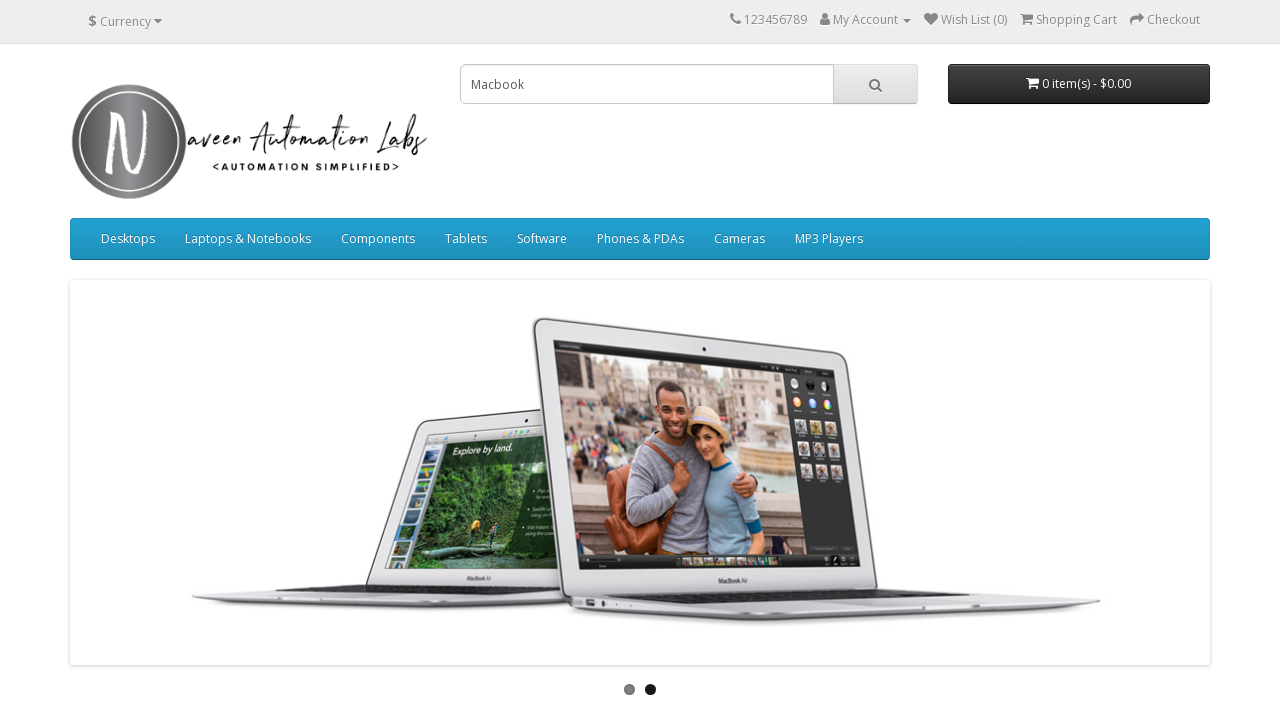

Clicked search button at (875, 84) on button.btn-default[type='button']
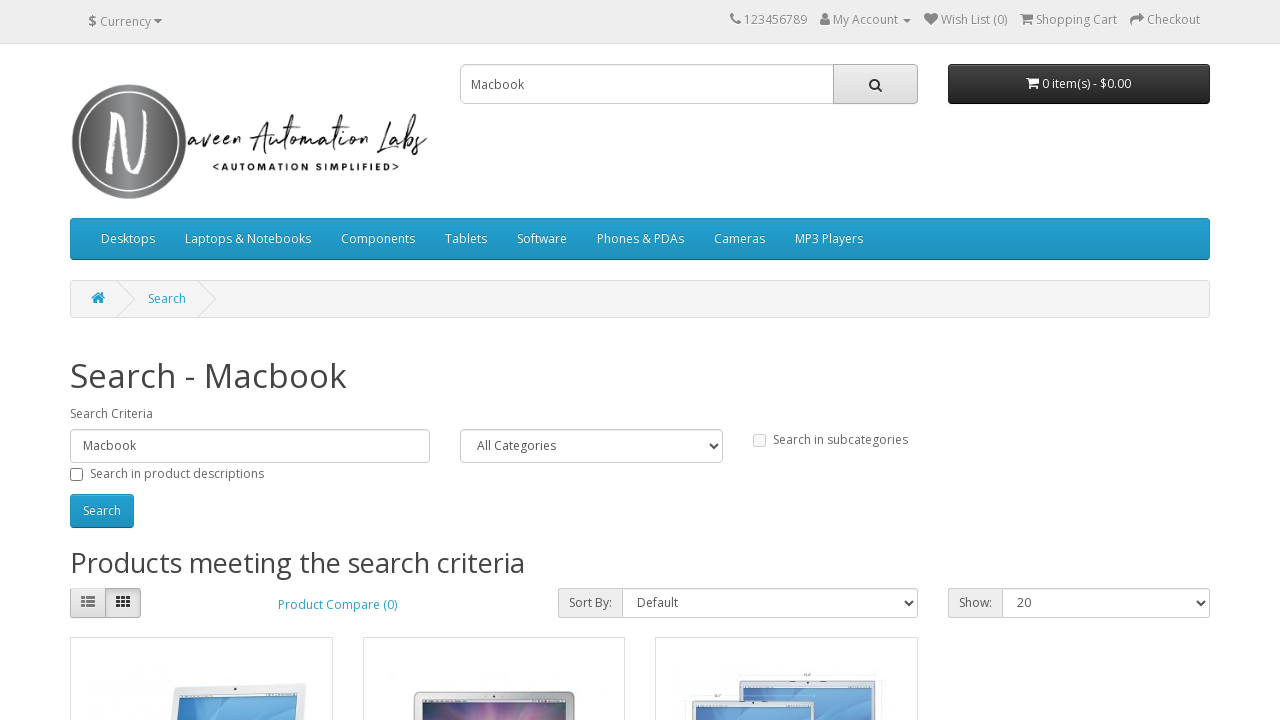

Search results page loaded with header element
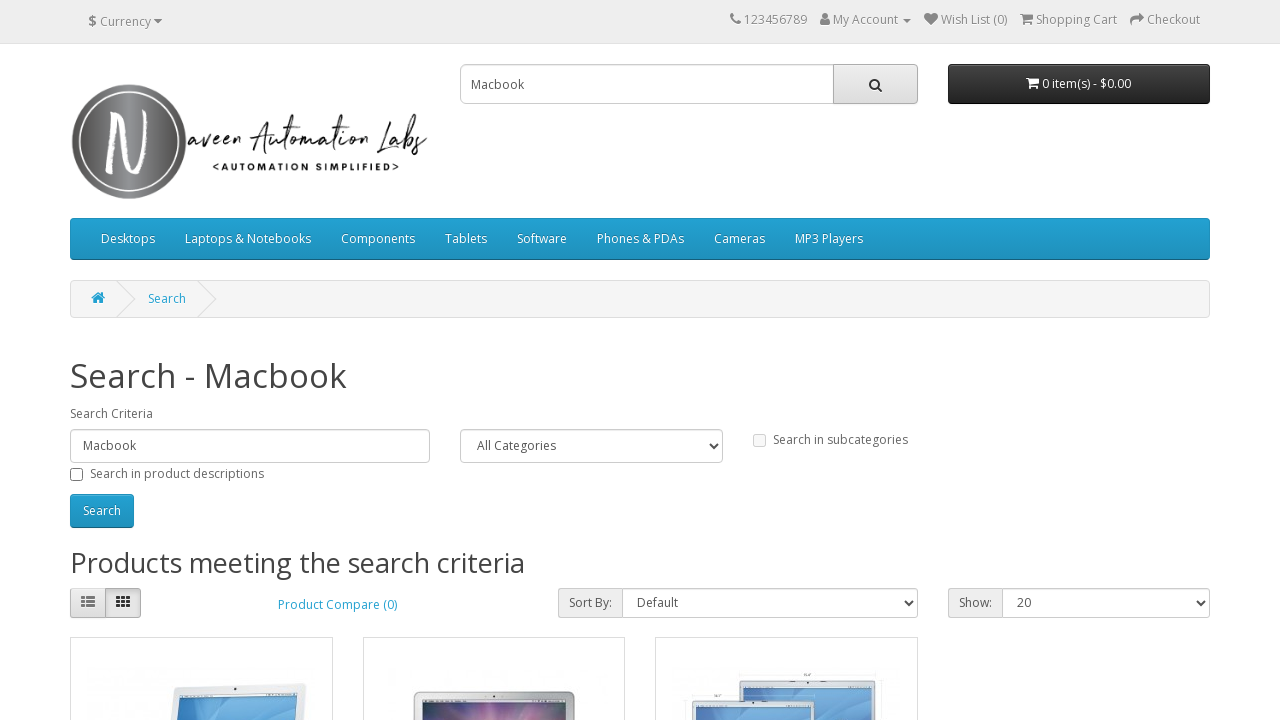

Retrieved search header text: 'Search - Macbook'
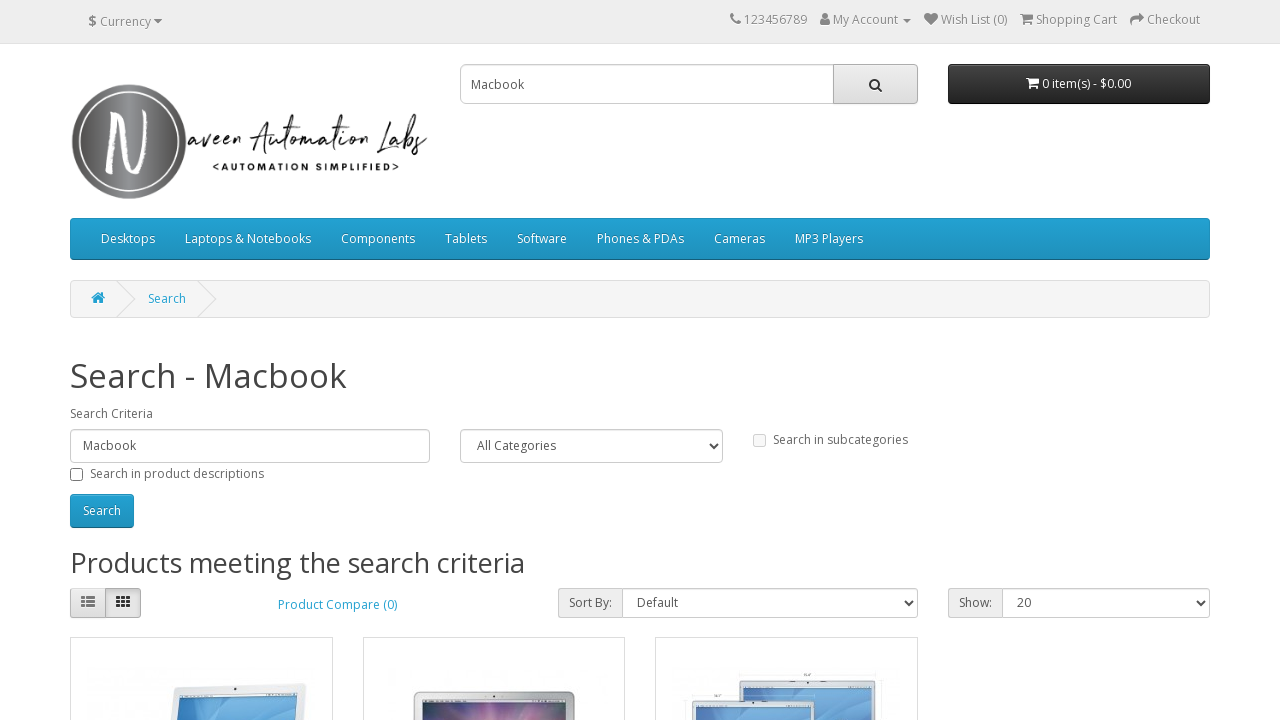

Verified search header matches expected text 'Search - Macbook'
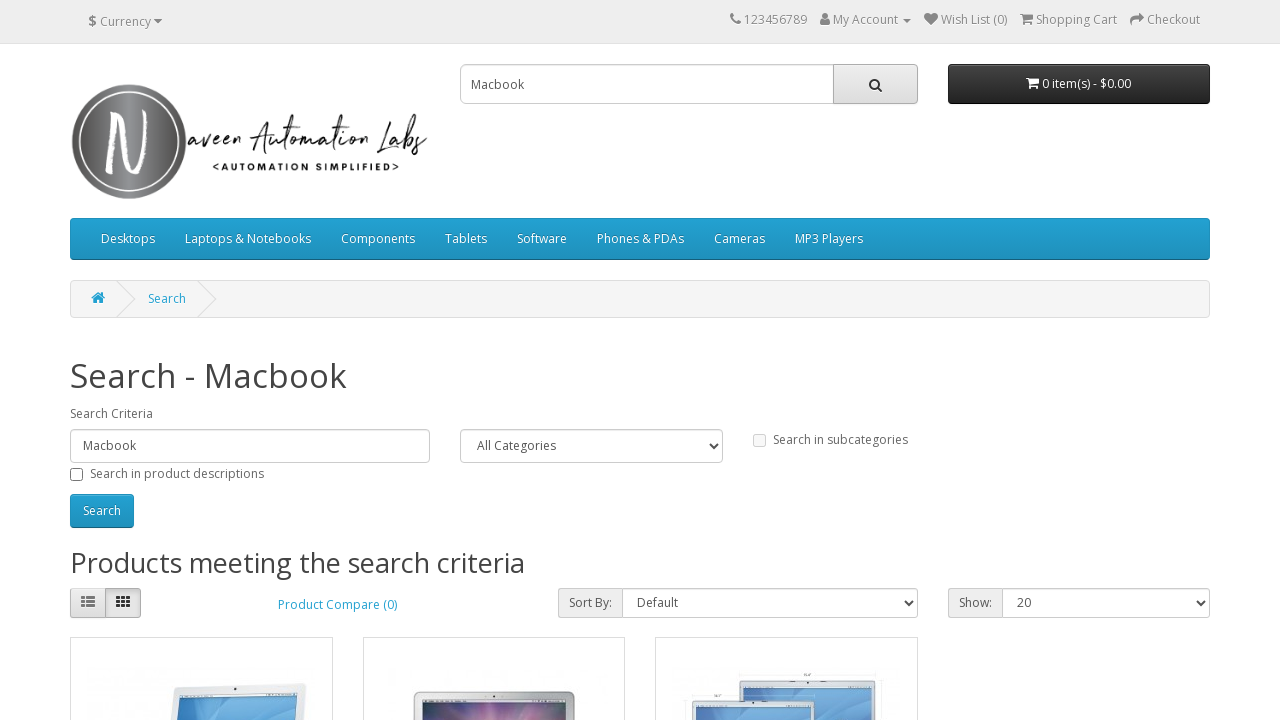

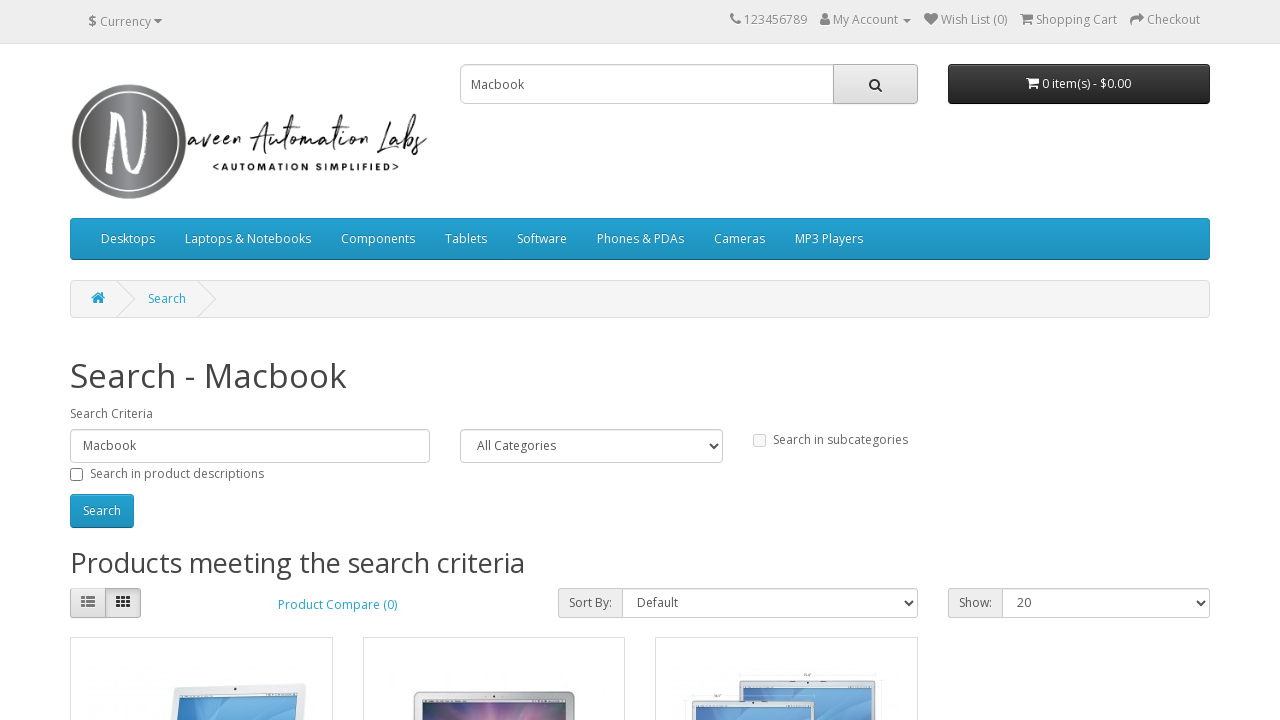